Tests nested frames by navigating to the Frames page, clicking Nested Frames link, and verifying the top-right frame contains "RIGHT" text

Starting URL: https://the-internet.herokuapp.com/

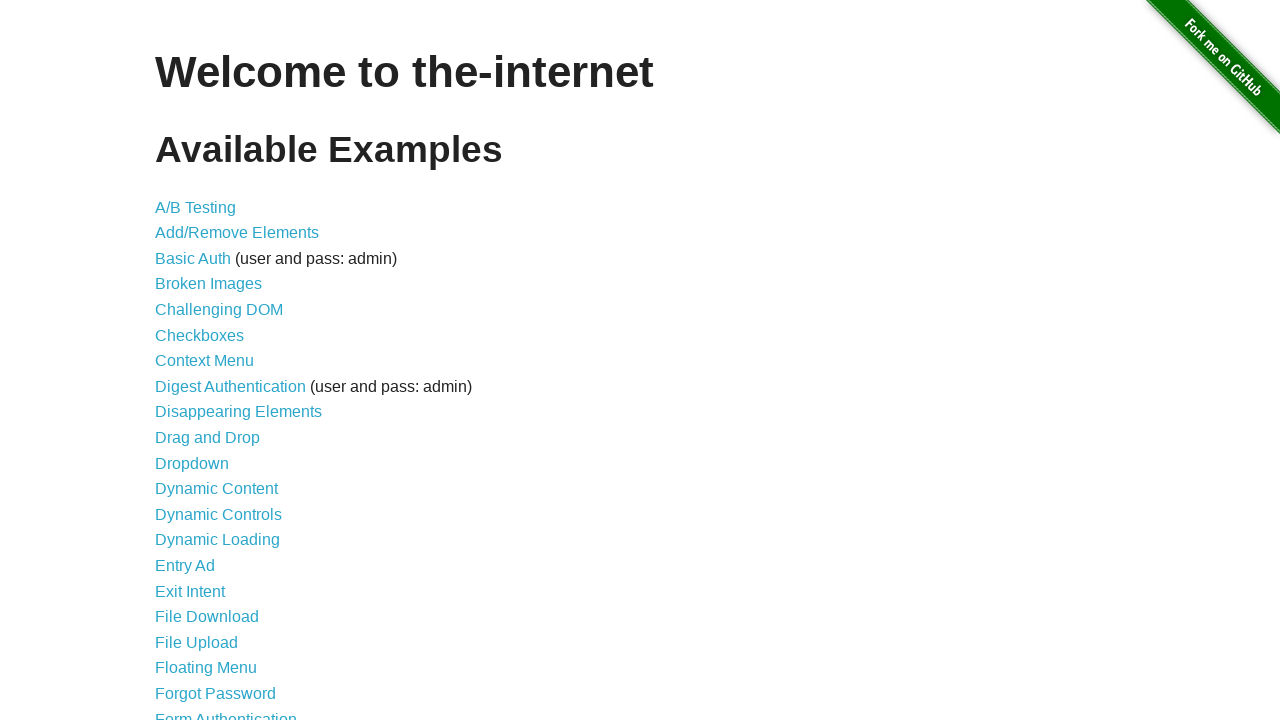

Clicked Frames link from homepage at (182, 361) on a:text('Frames')
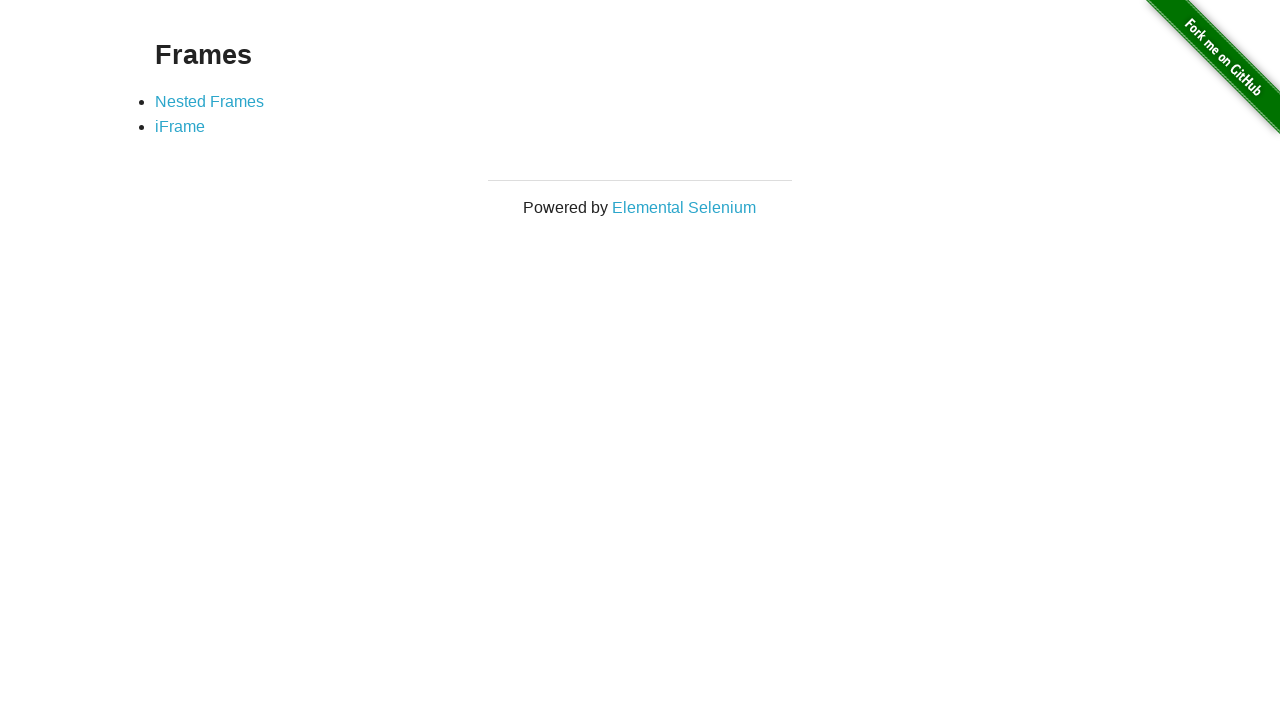

Clicked Nested Frames link at (210, 101) on a:text('Nested Frames')
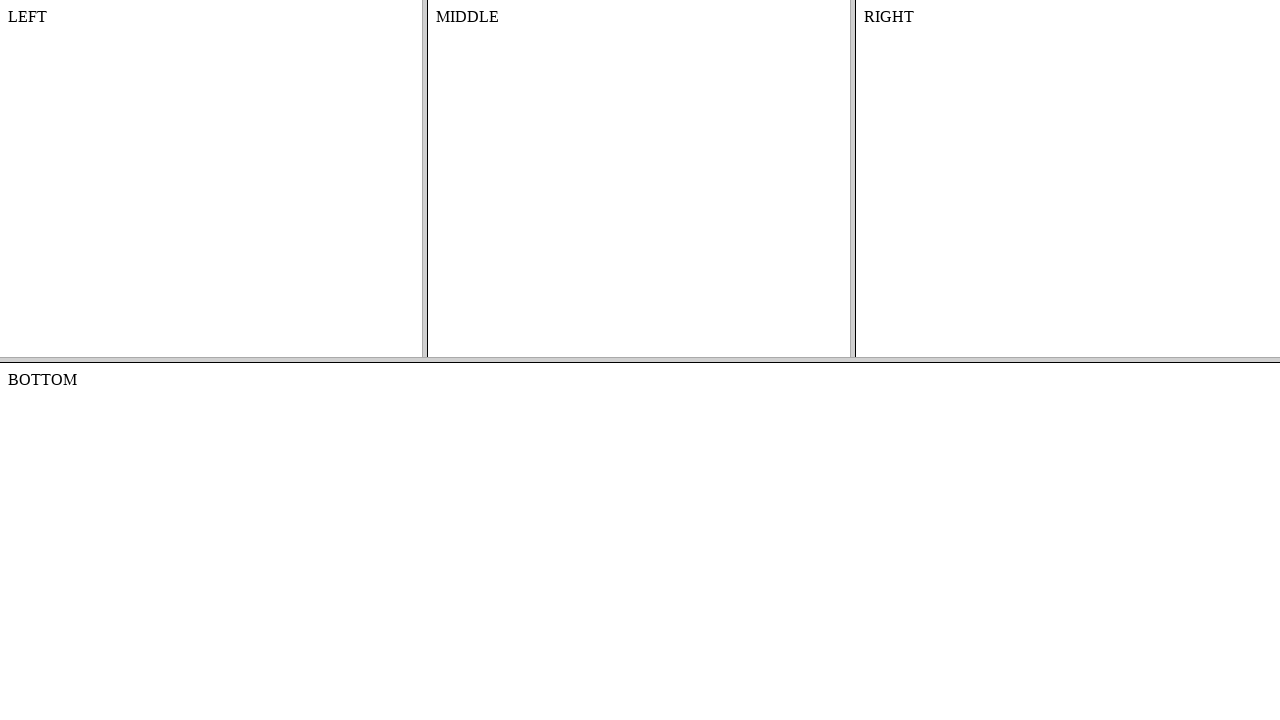

Located frame-top frame
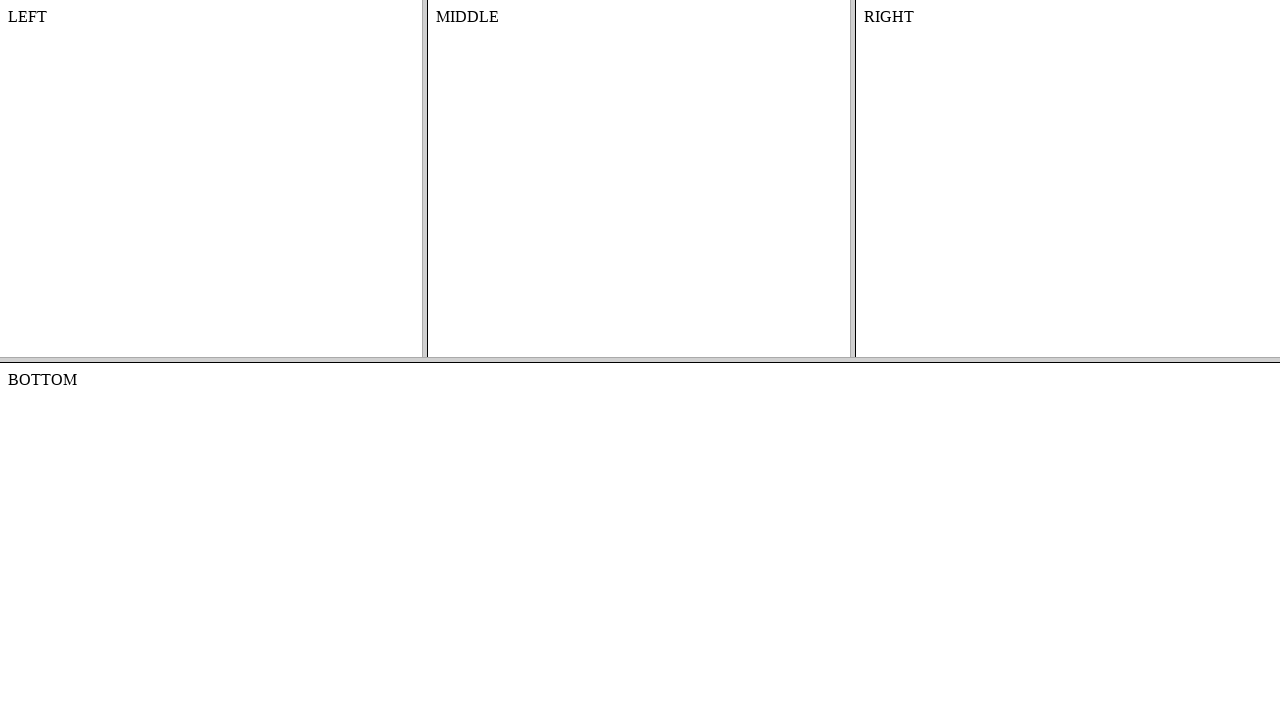

Located frame-right nested within frame-top
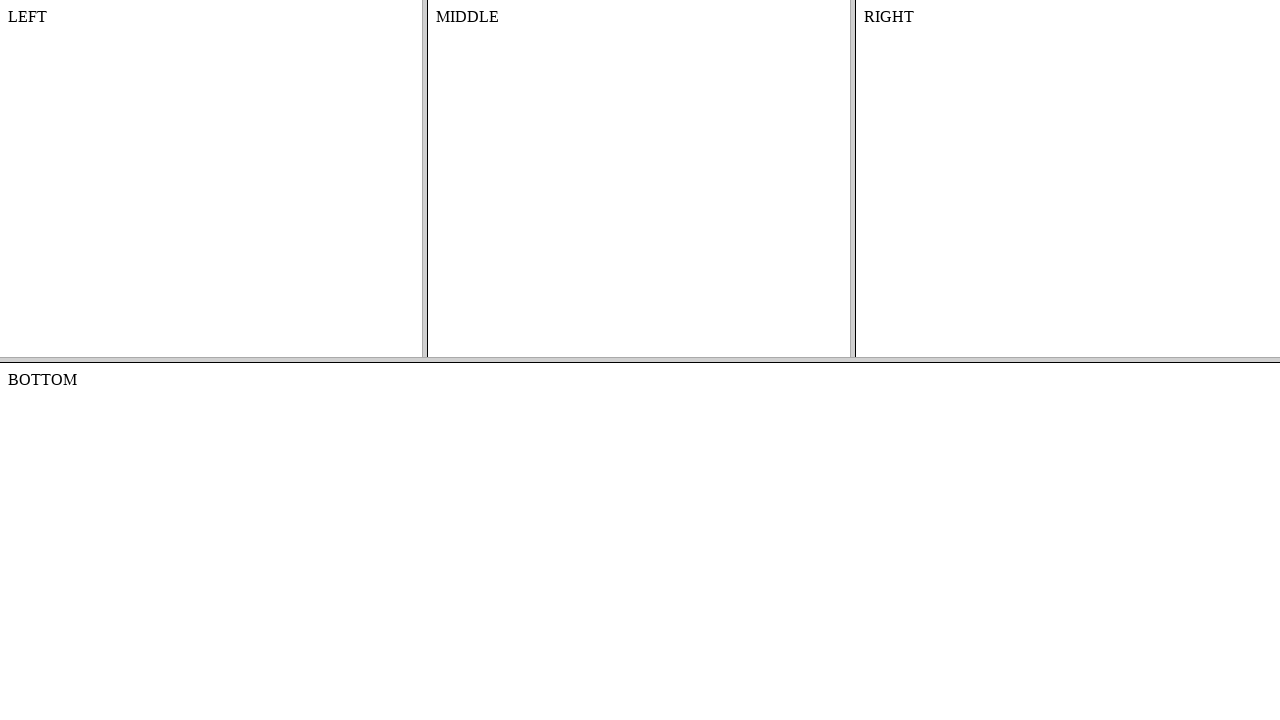

Waited for body element in frame-right to load
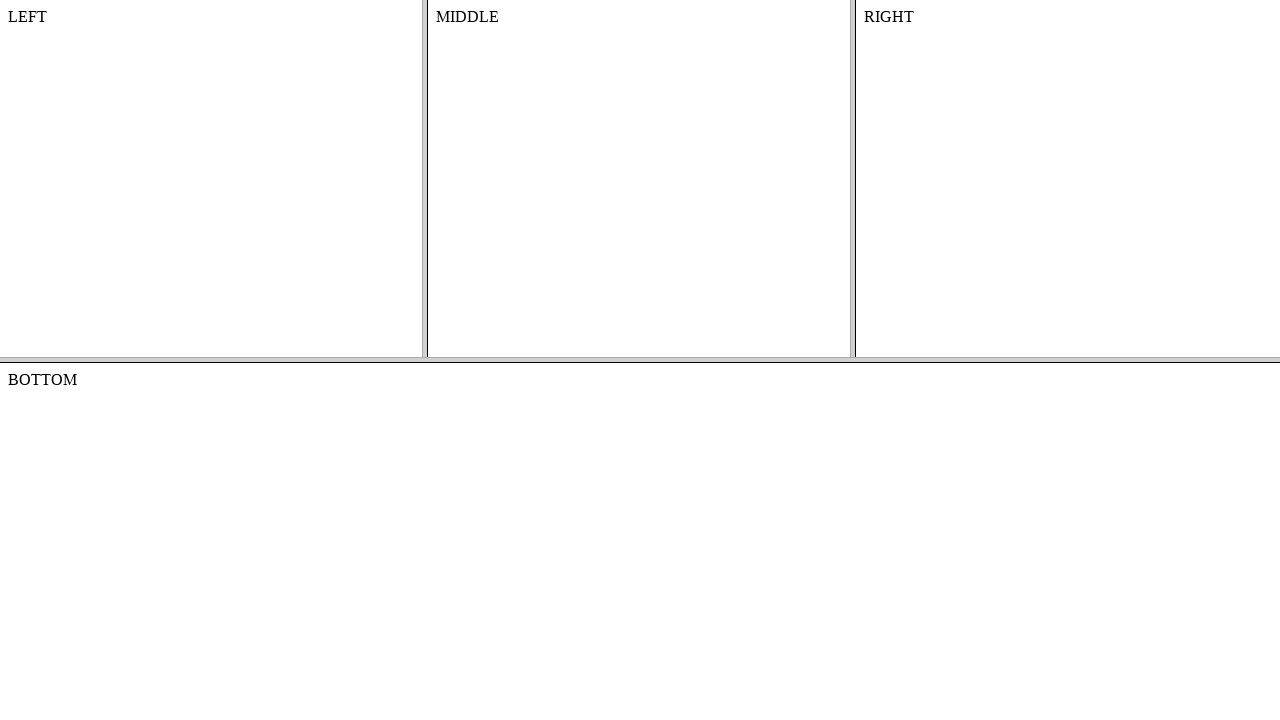

Verified frame-right contains 'RIGHT' text
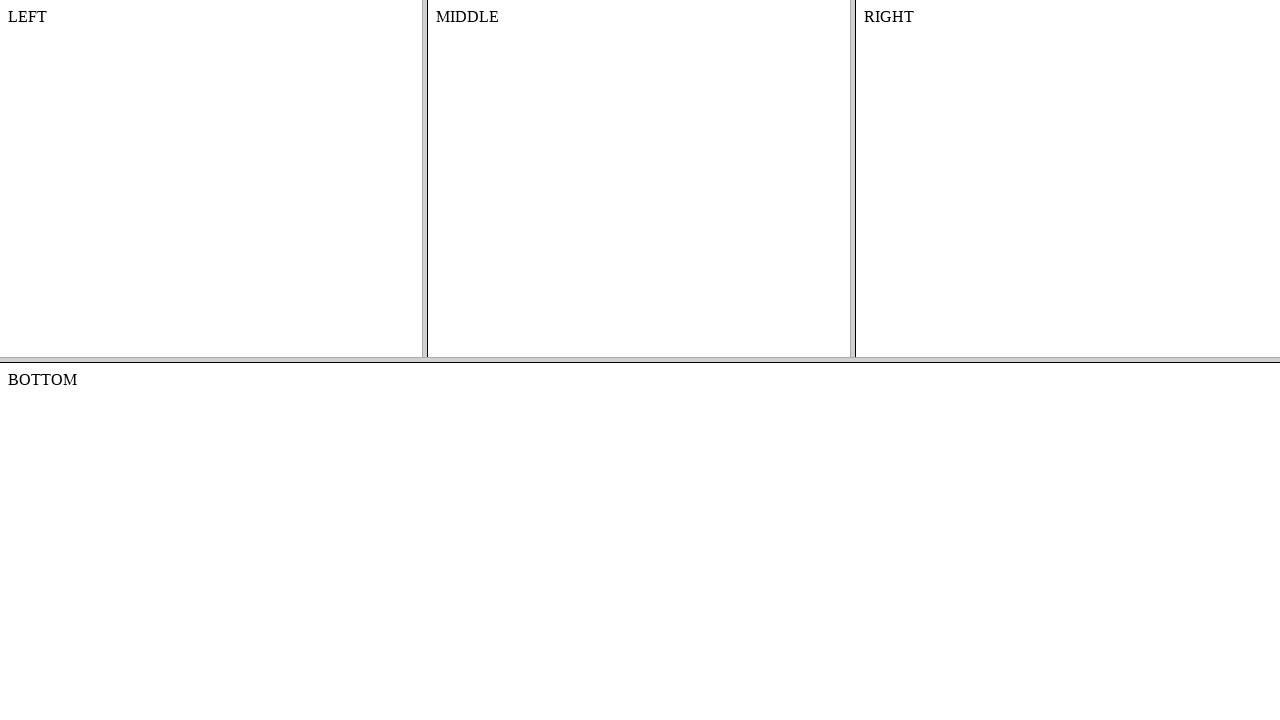

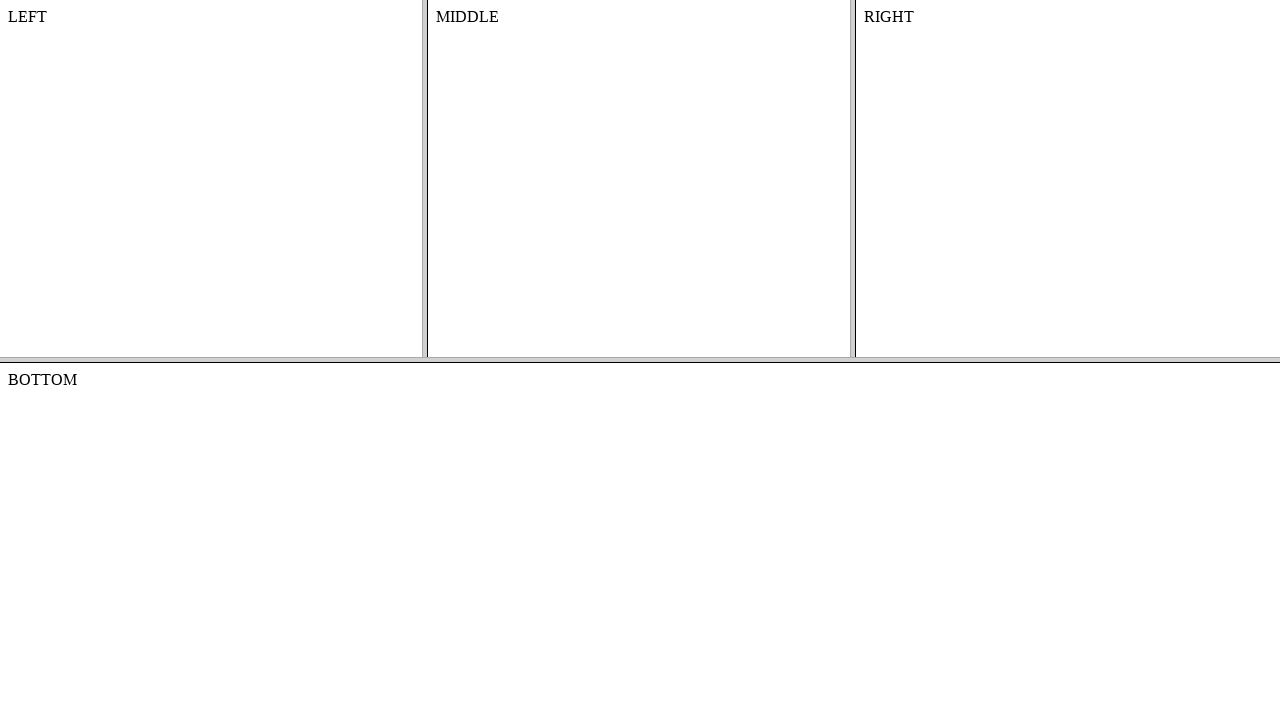